Opens the OpenWeatherMap homepage and verifies the page loads correctly by checking the URL

Starting URL: https://openweathermap.org/

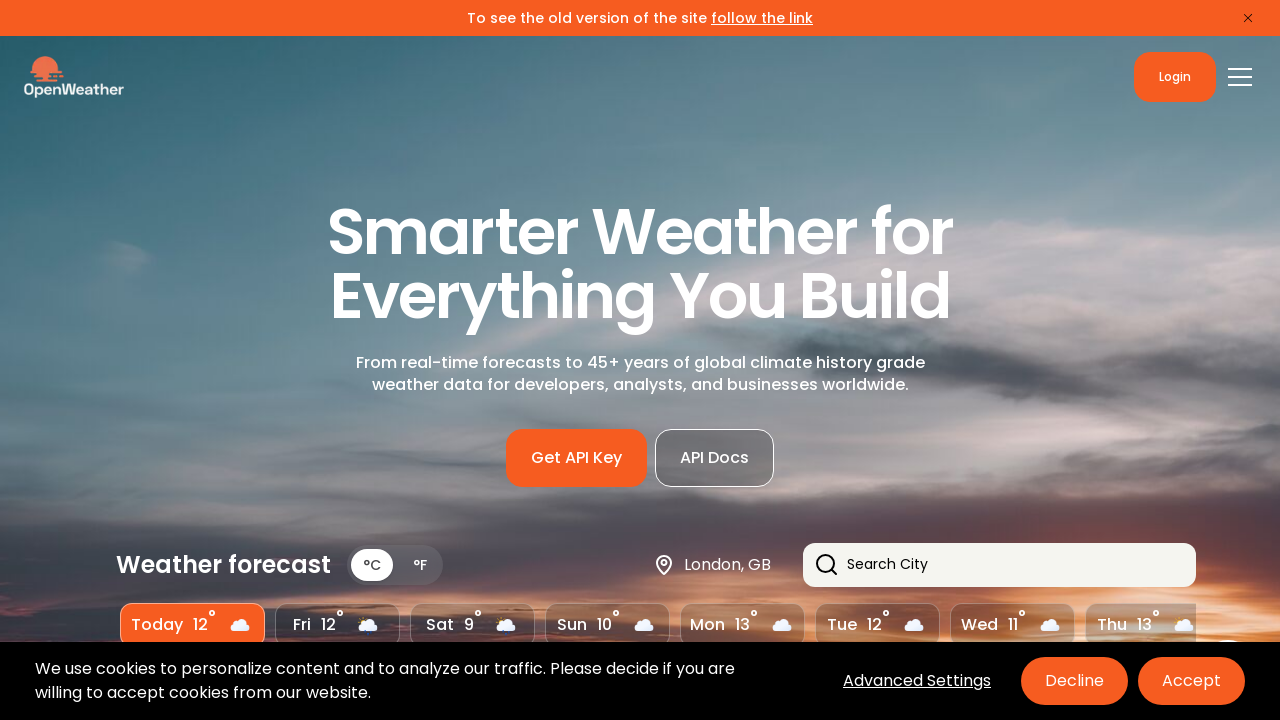

Navigated to OpenWeatherMap homepage
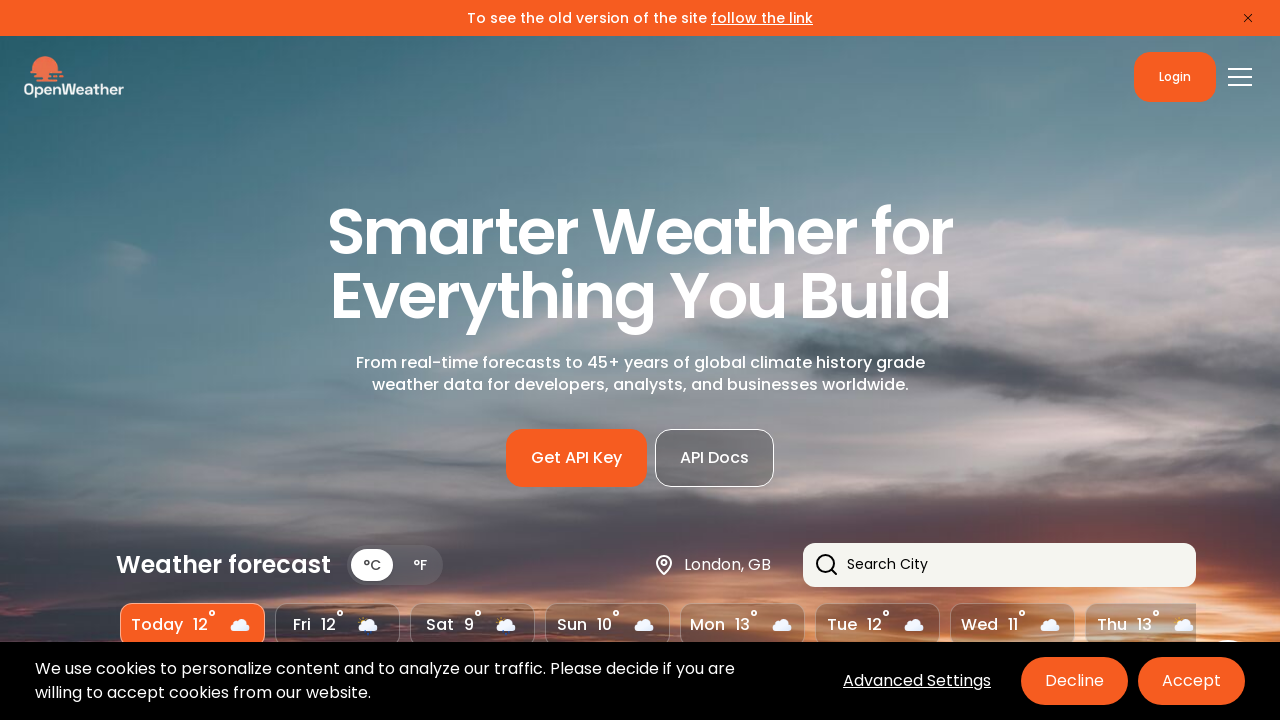

Verified page URL contains 'openweathermap'
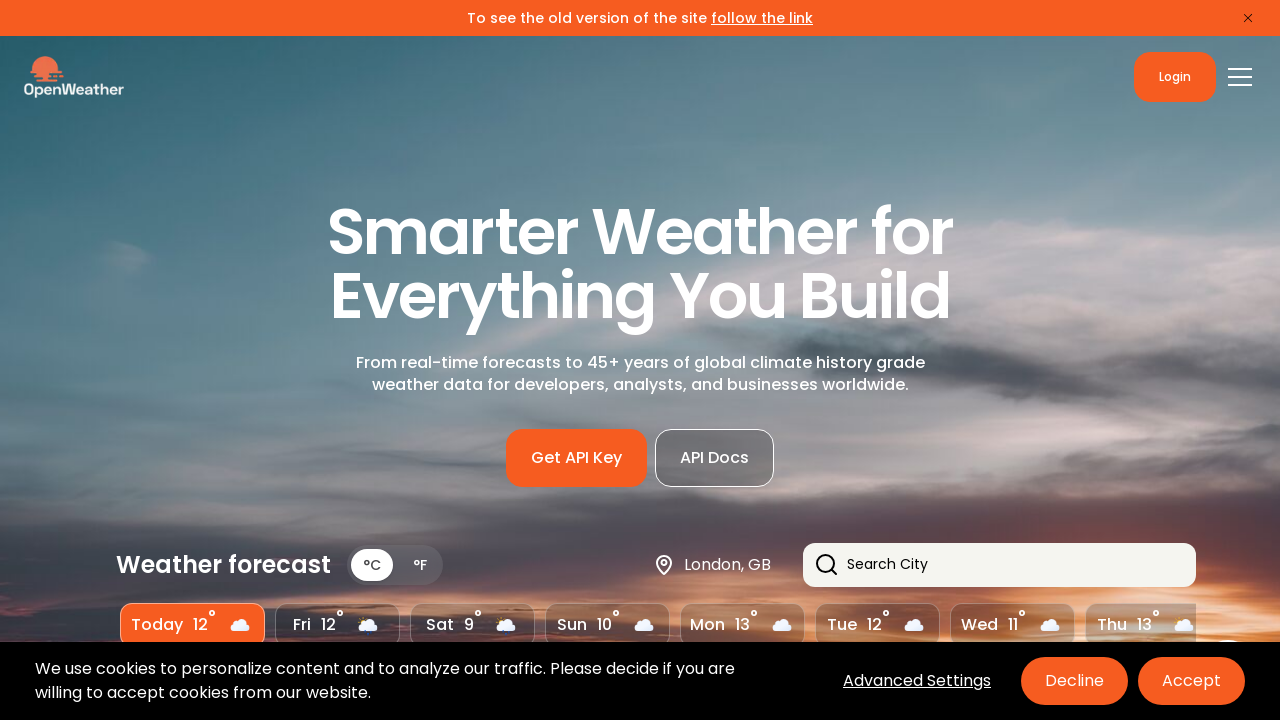

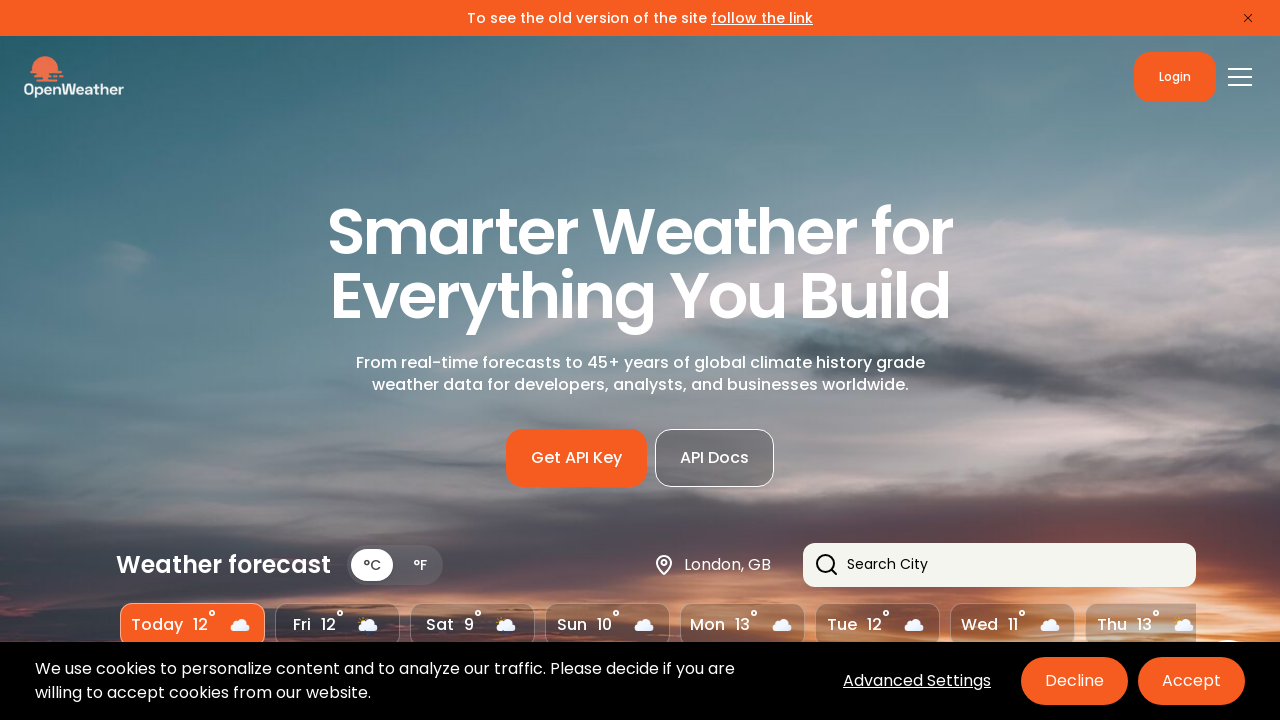